Verifies that the col stats page displays all 1000 cols by counting elements with the cotacolitem id

Starting URL: https://cotacol.cc/colstats

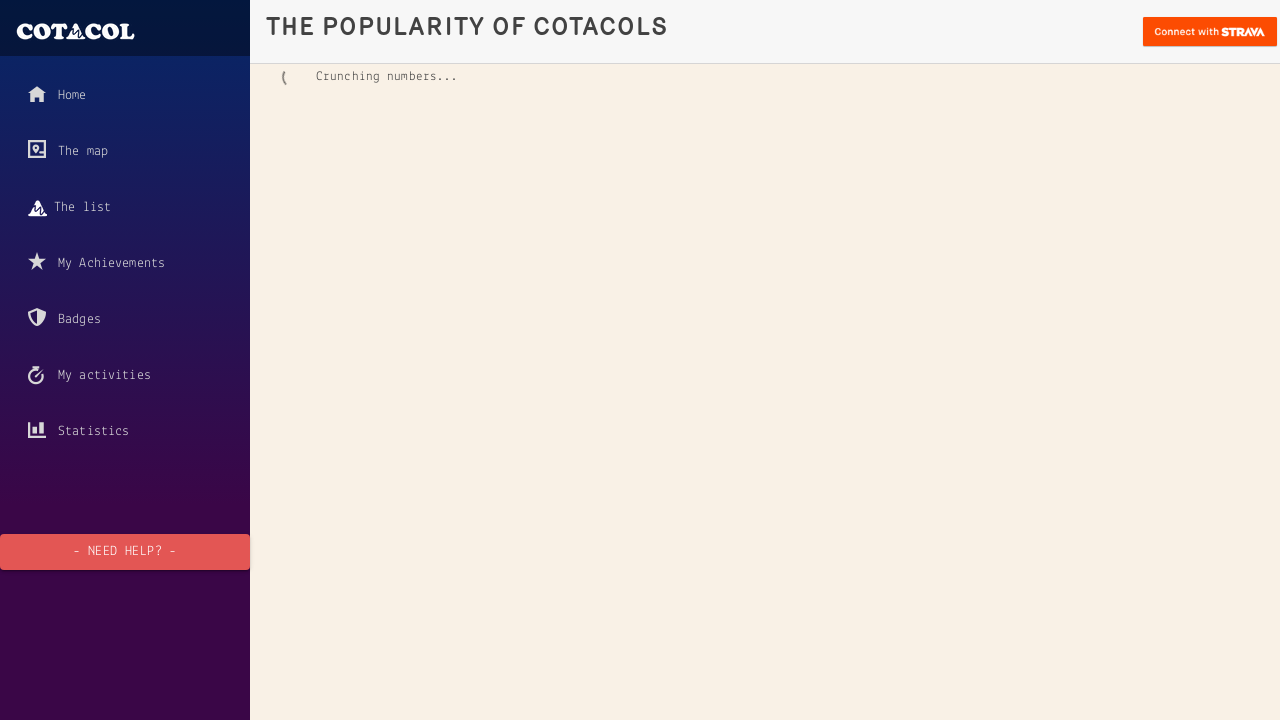

Navigated to col stats page at https://cotacol.cc/colstats
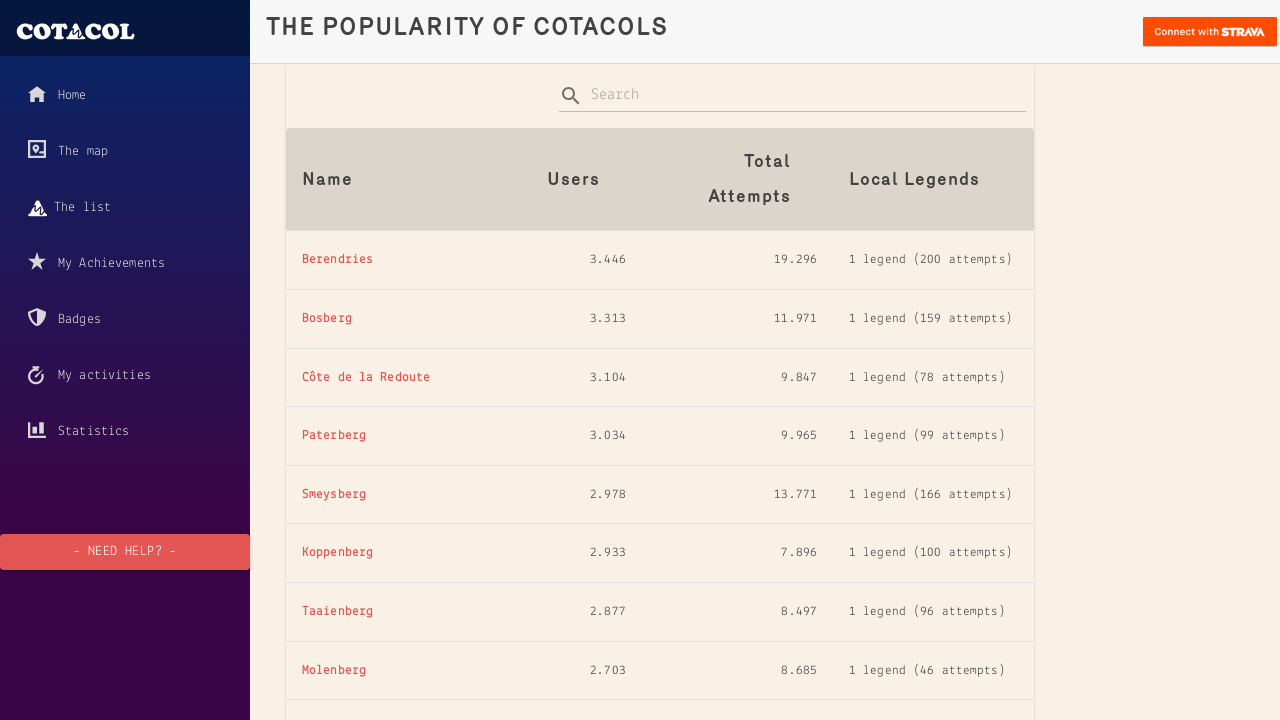

Col items with id 'cotacolitem' have loaded
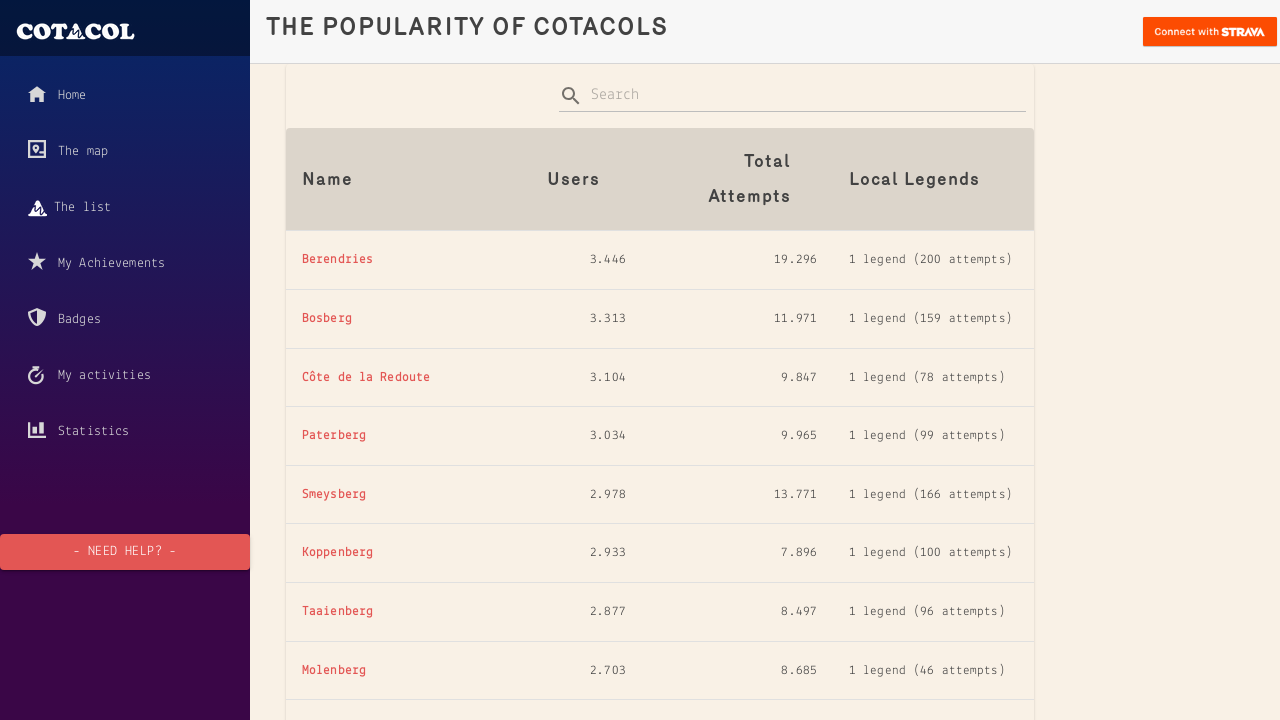

Counted col items: 1000 elements found
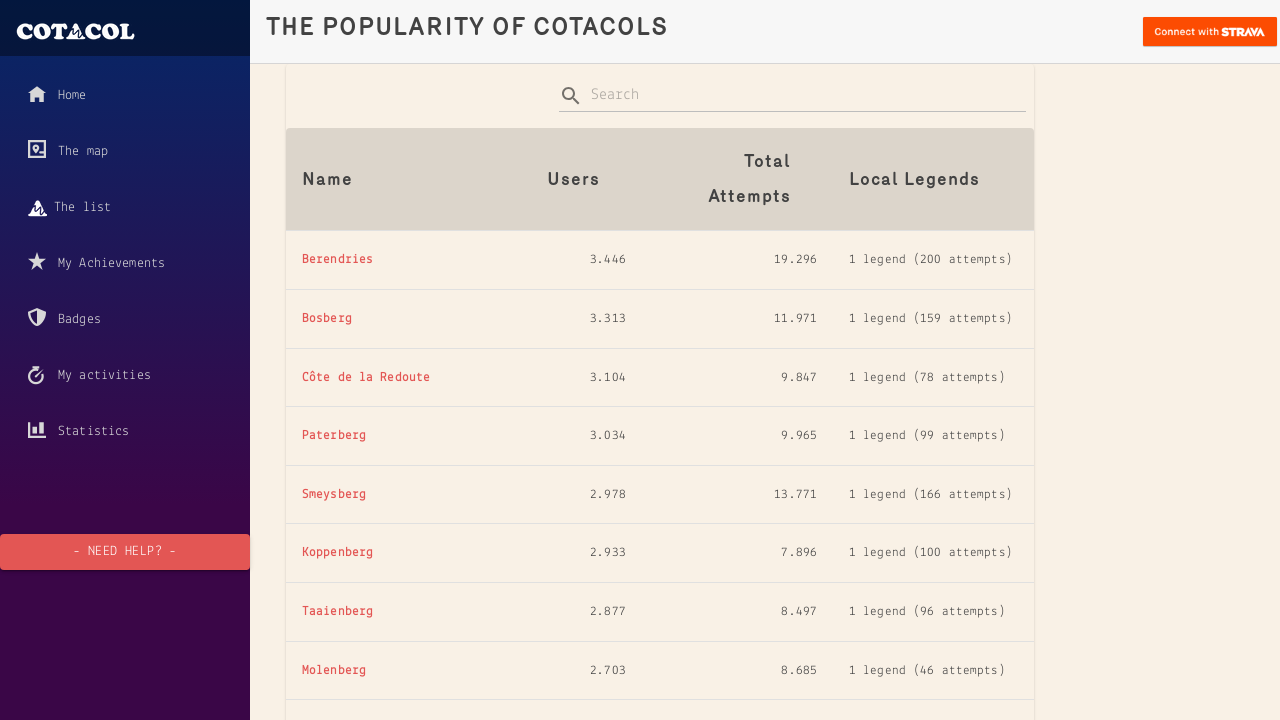

Assertion passed: all 1000 col items are displayed
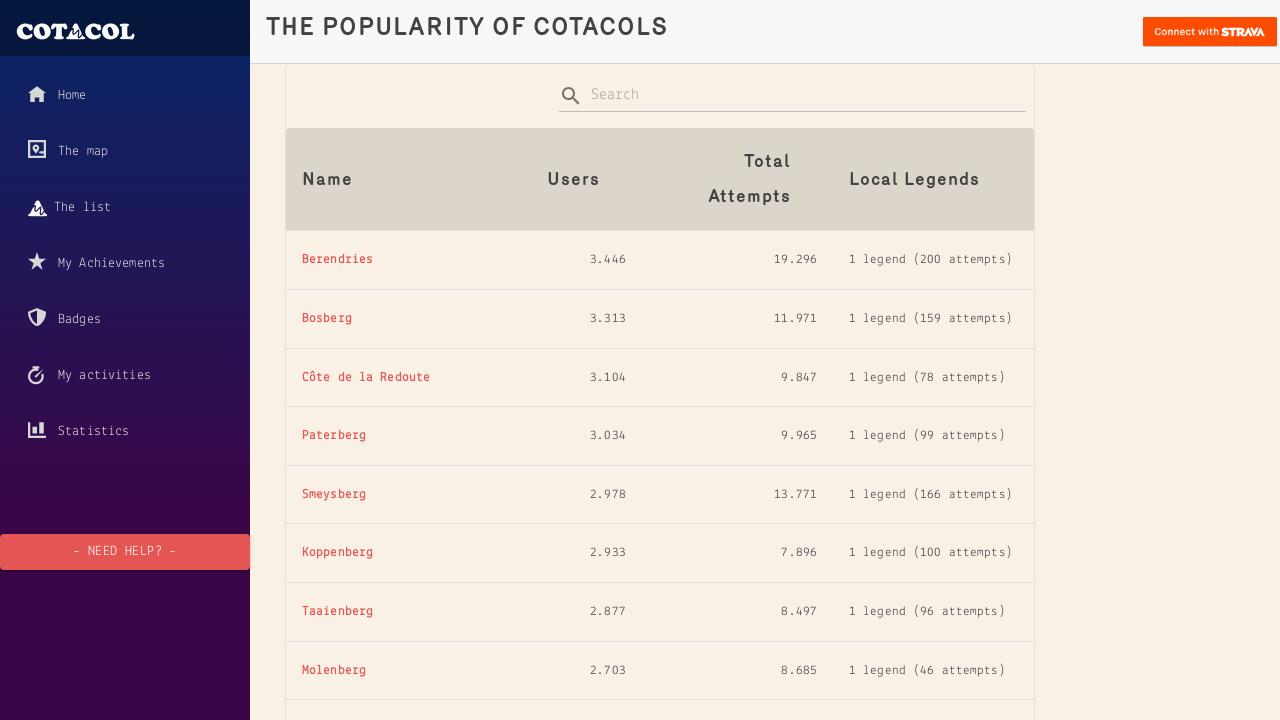

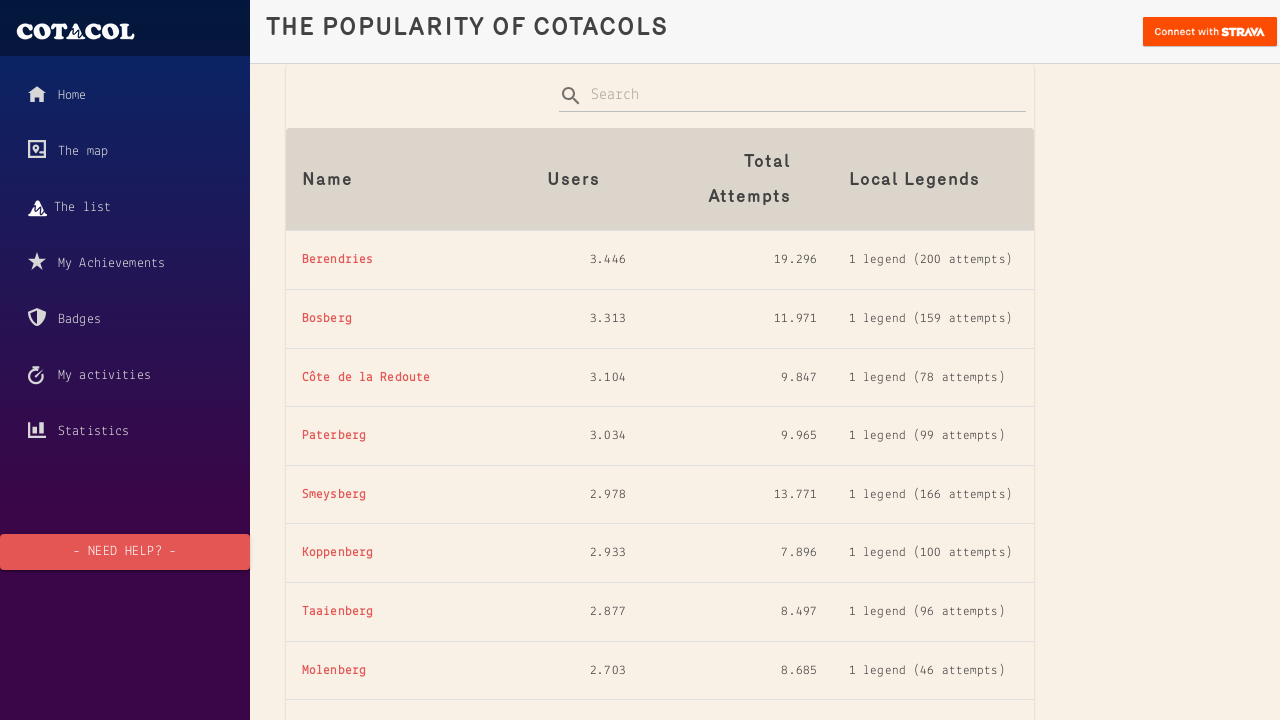